Tests JavaScript prompt alert functionality on W3Schools by clicking a button to trigger a prompt, entering text, and dismissing the alert

Starting URL: https://www.w3schools.com/jsref/tryit.asp?filename=tryjsref_prompt

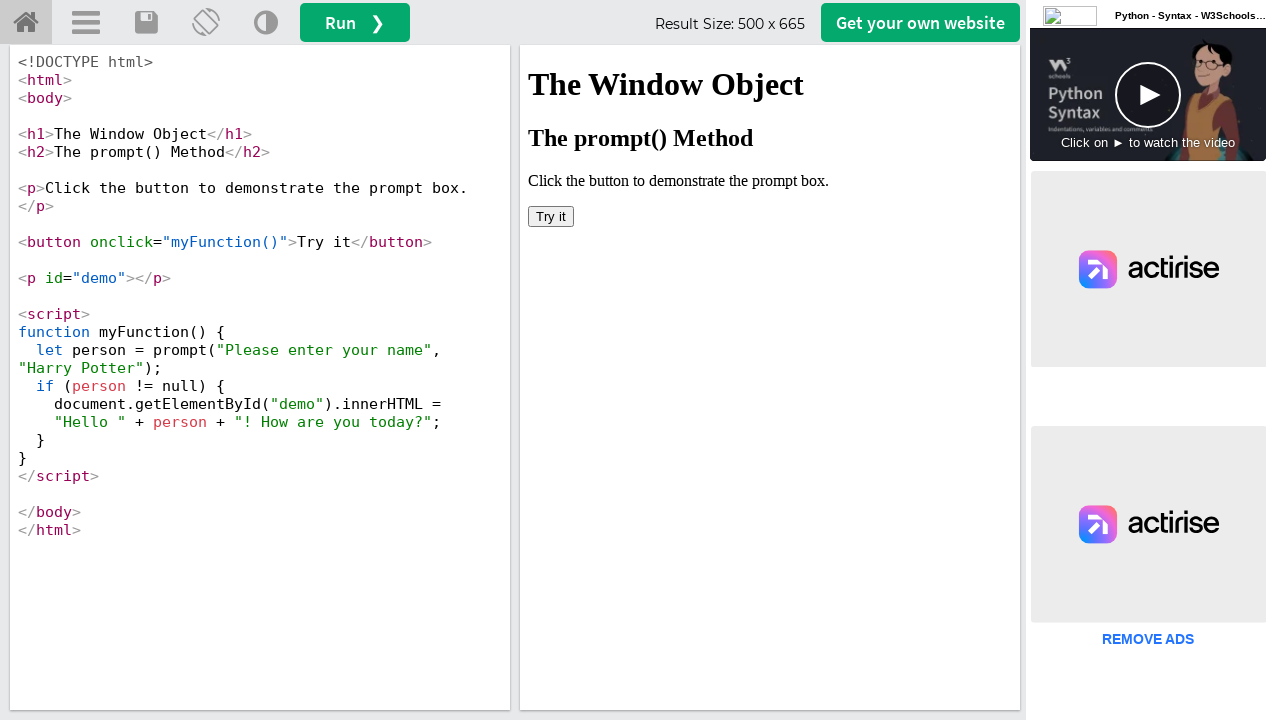

Located iframe containing the demo
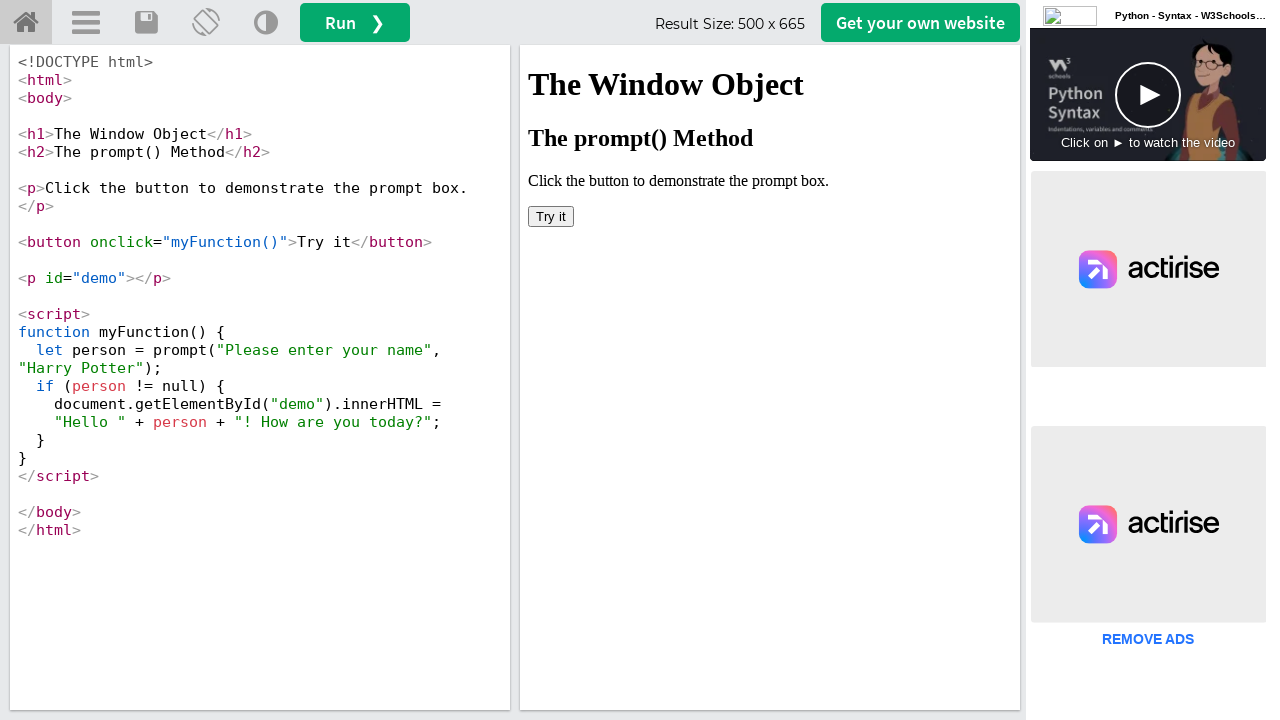

Clicked 'Try it' button to trigger prompt at (551, 216) on iframe[id='iframeResult'] >> internal:control=enter-frame >> button:has-text('Tr
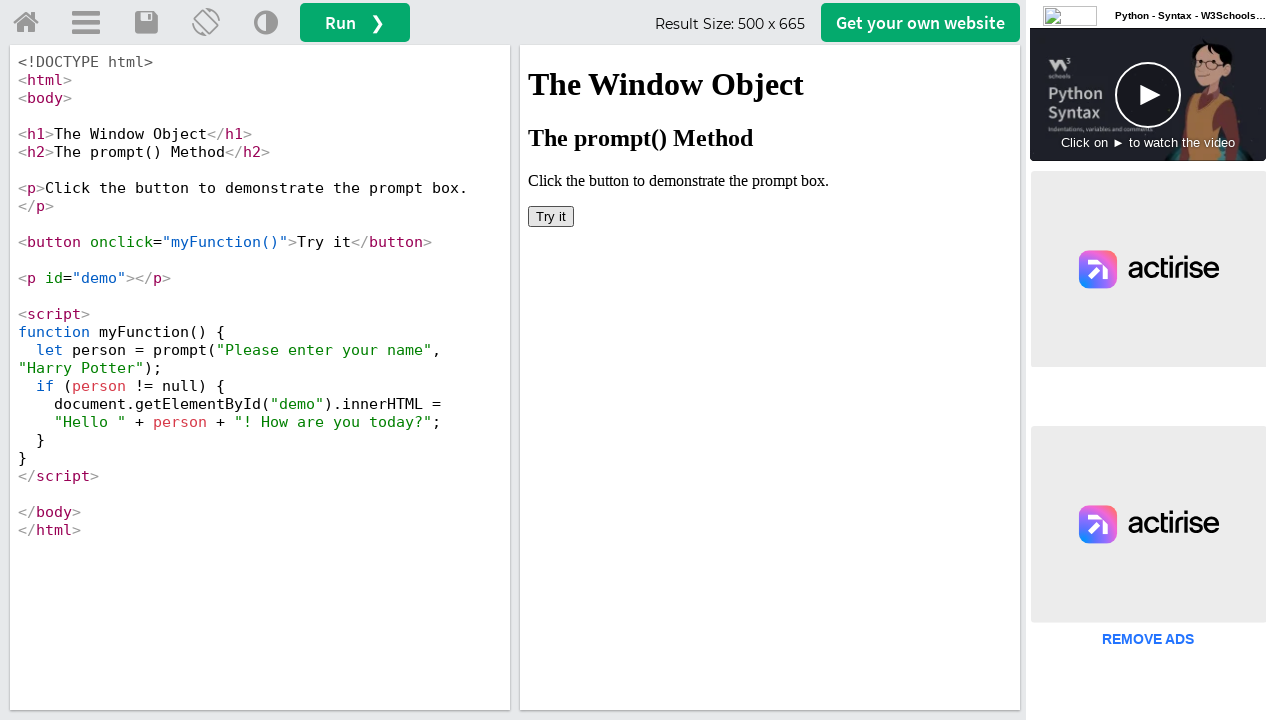

Set up dialog handler to dismiss prompts
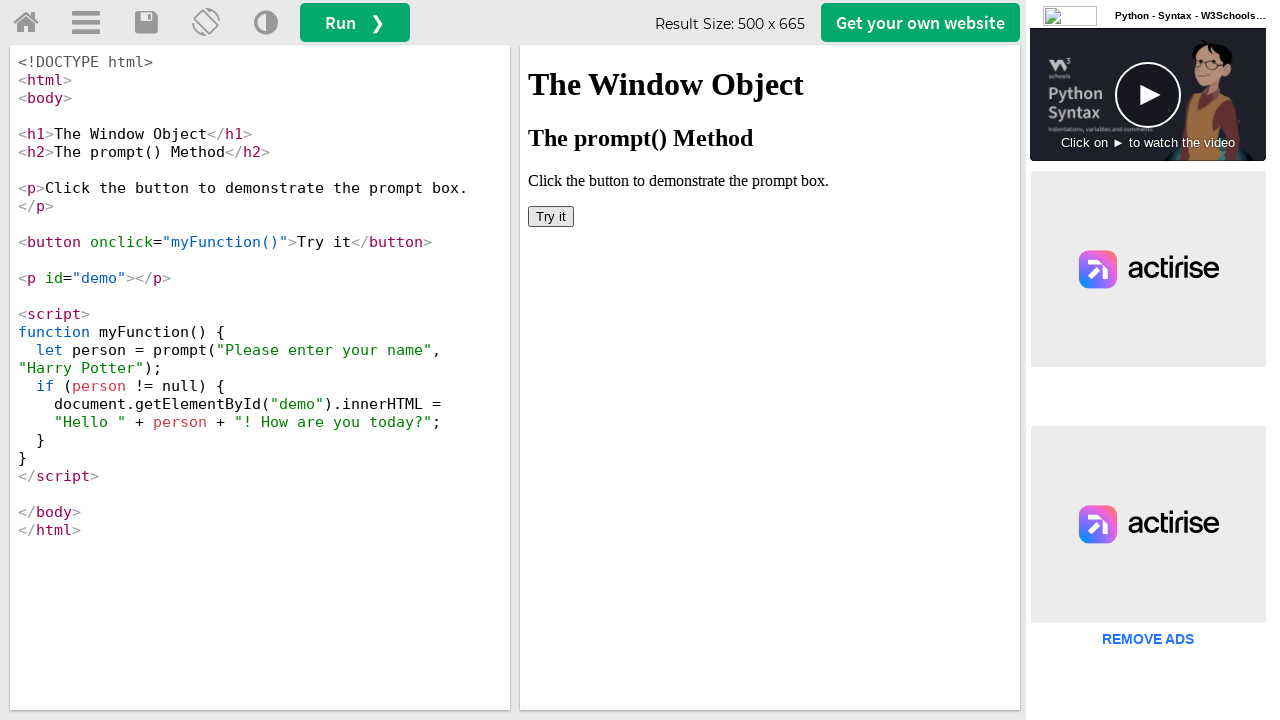

Clicked 'Try it' button again to trigger prompt at (551, 216) on iframe[id='iframeResult'] >> internal:control=enter-frame >> button:has-text('Tr
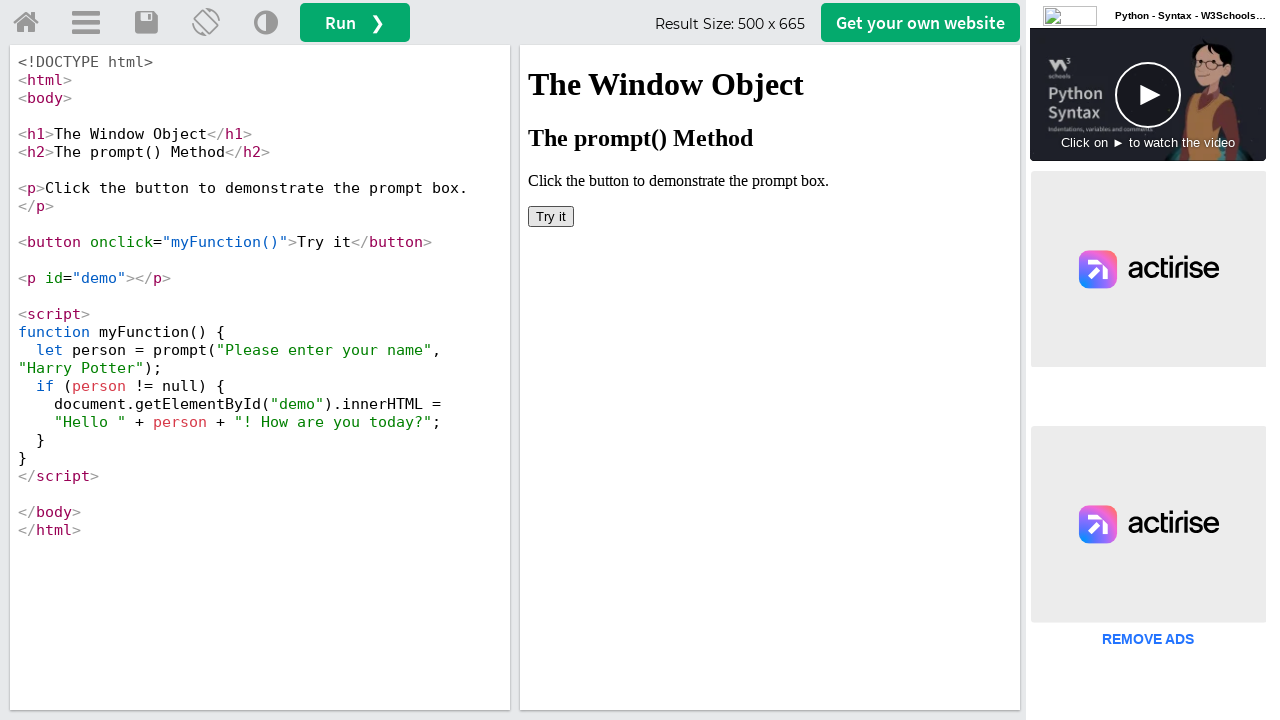

Set up prompt handler to accept with text 'hello Friends'
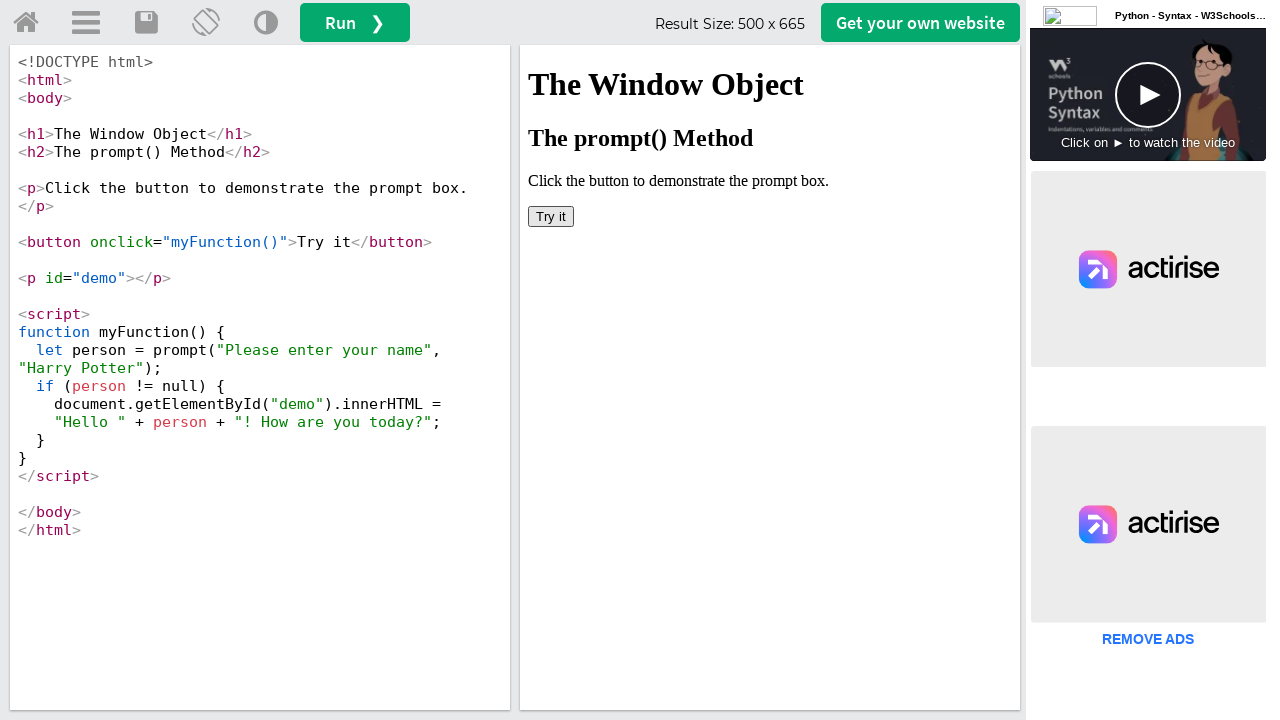

Clicked 'Try it' button to trigger prompt with text input at (551, 216) on iframe[id='iframeResult'] >> internal:control=enter-frame >> button:has-text('Tr
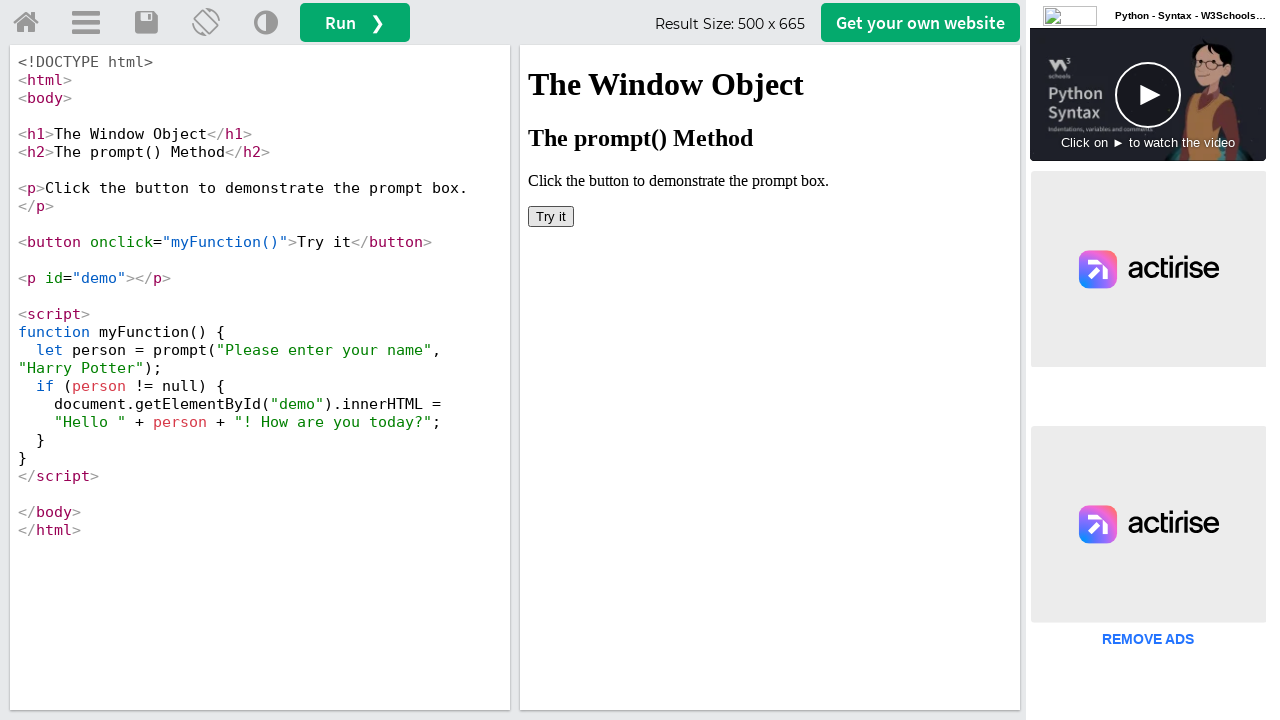

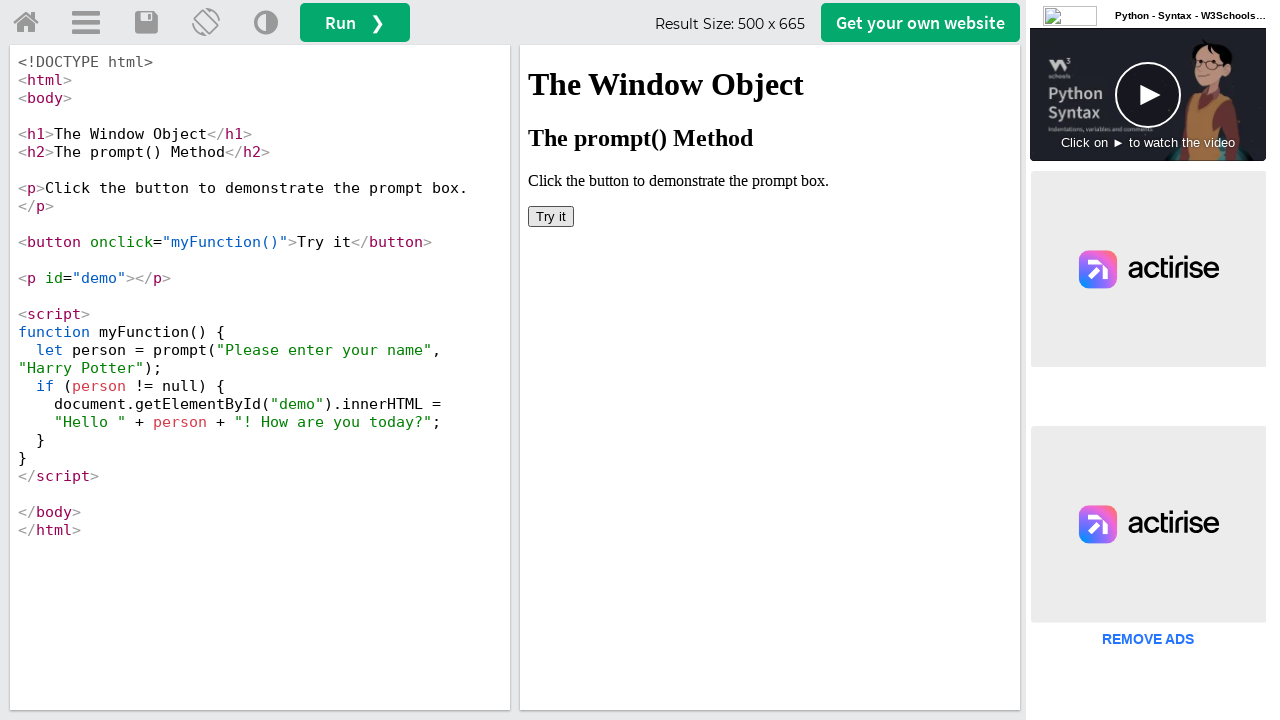